Tests clicking on Samsung Galaxy S7 product and verifies the price display (marked @Ignore in original)

Starting URL: https://www.demoblaze.com/

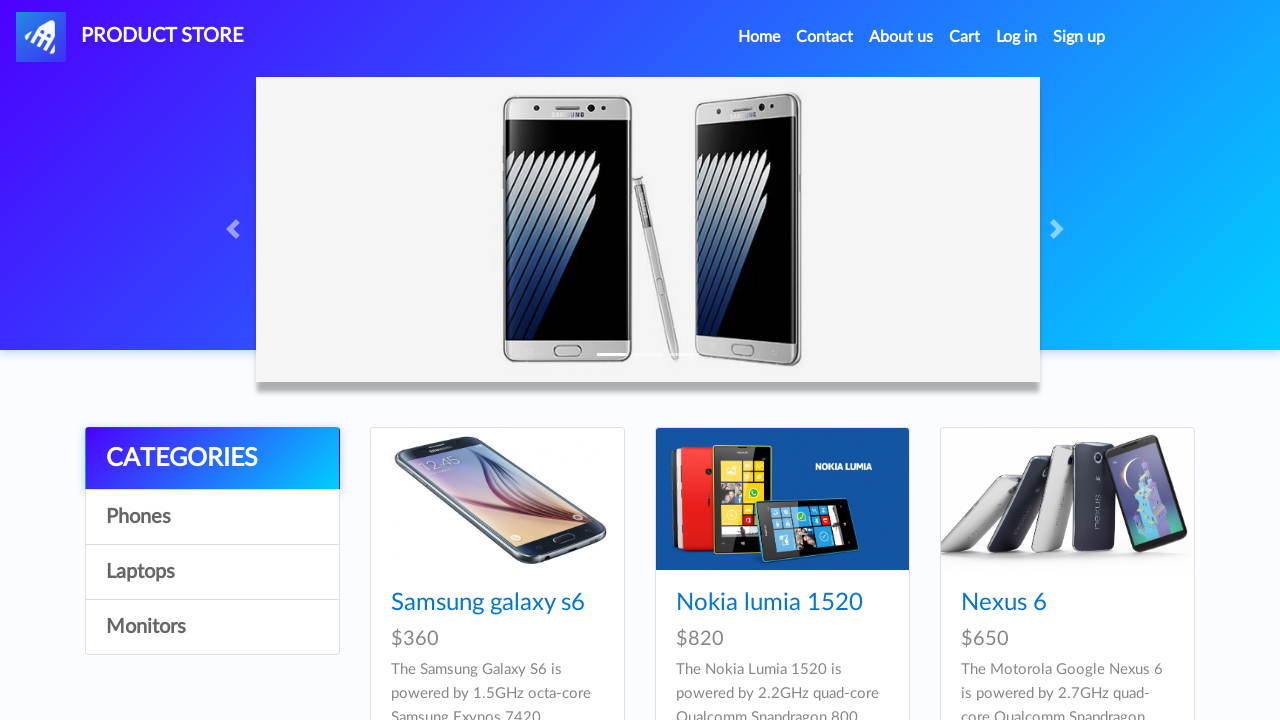

Clicked on Samsung Galaxy S7 product link at (488, 361) on xpath=//h4/a[@href='prod.html?idp_=4']
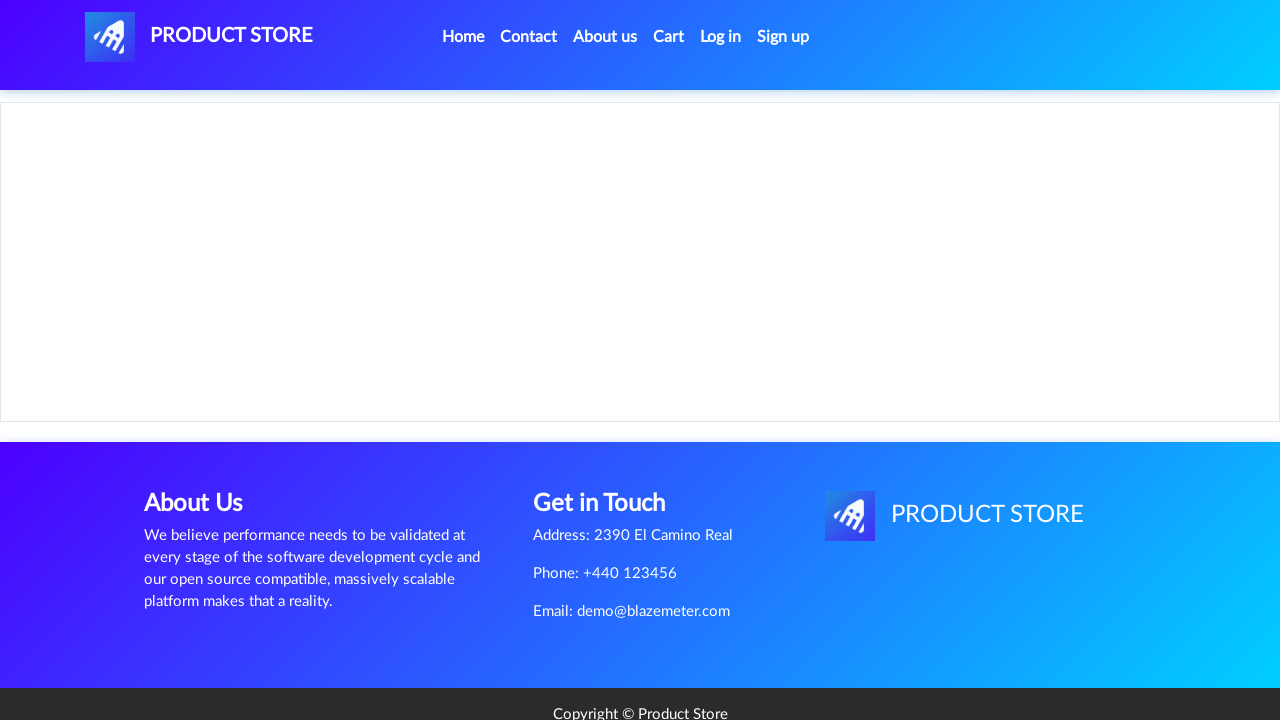

Price container element loaded on Samsung Galaxy S7 product page
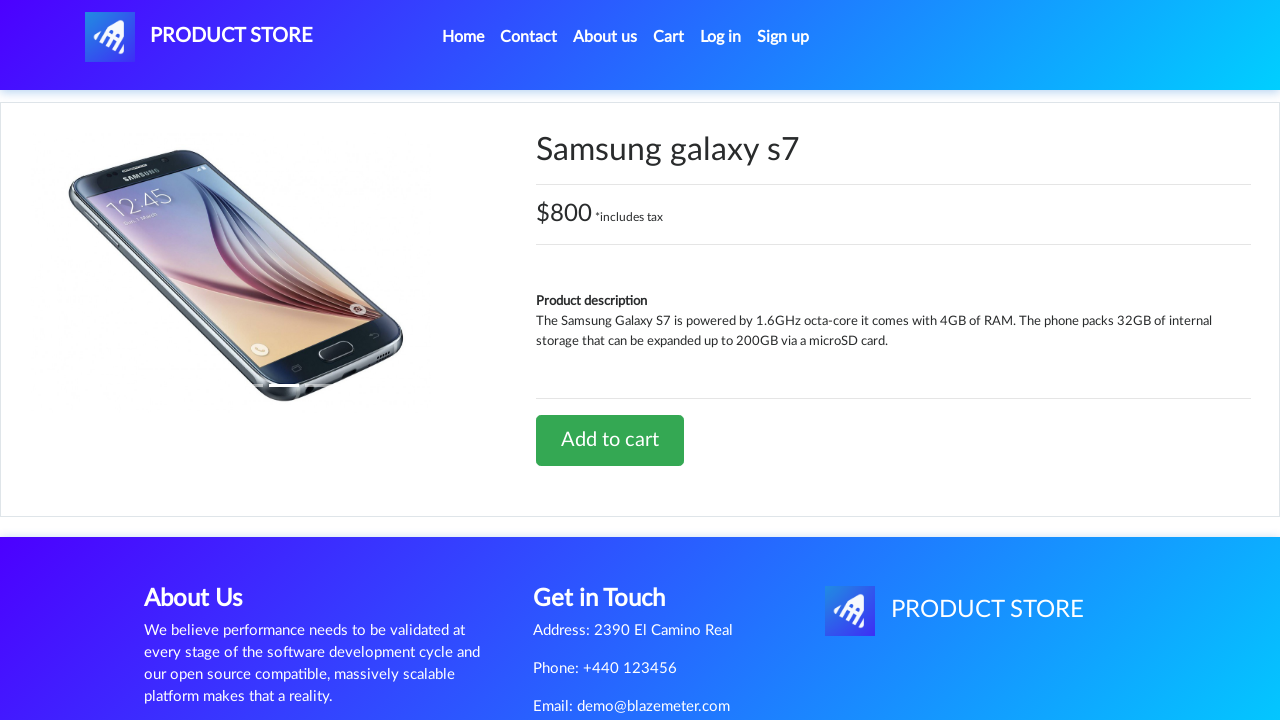

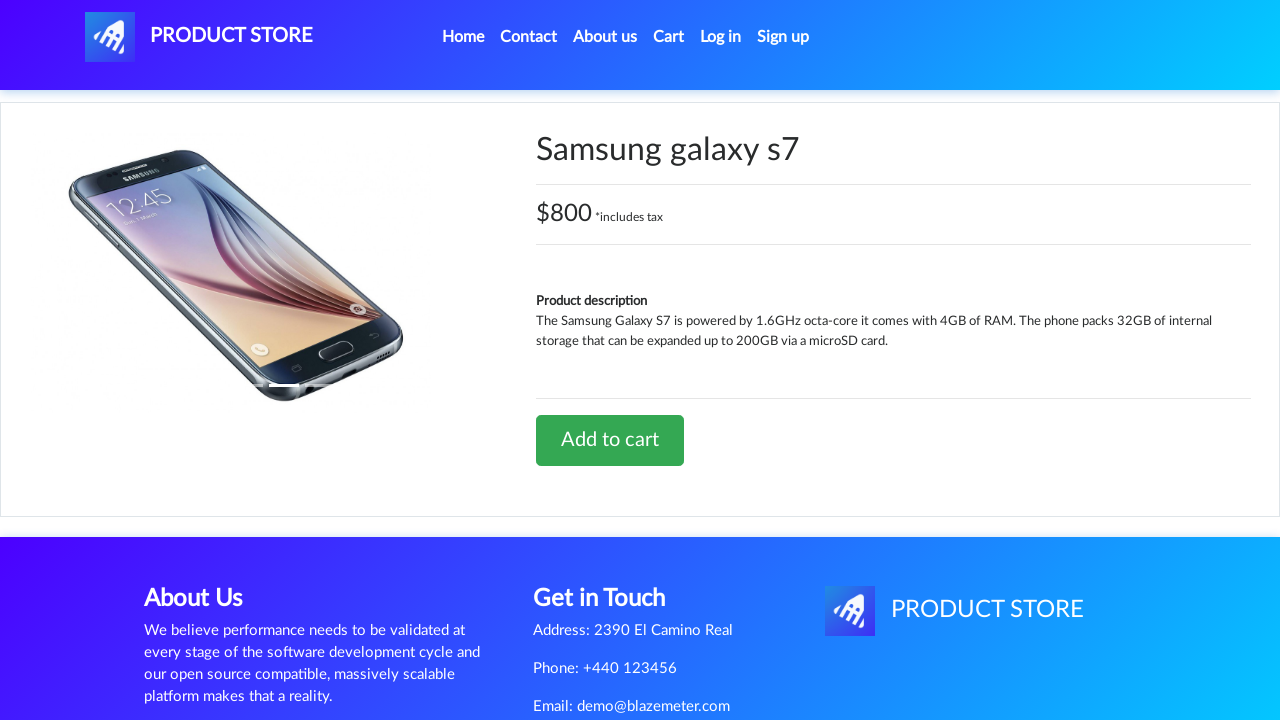